Tests navigation to the Shifting Content section by clicking the "Shifting Content" link and then the "Menu Element" link on the-internet.herokuapp.com demo site.

Starting URL: https://the-internet.herokuapp.com/

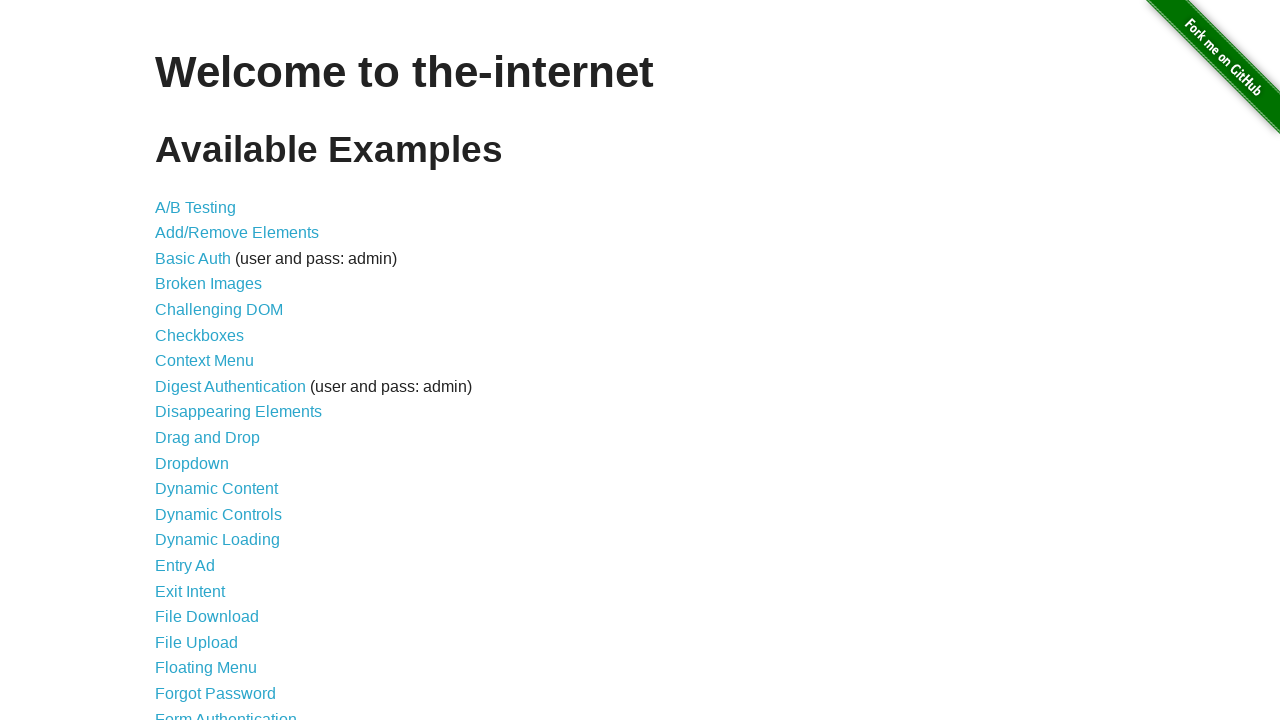

Clicked 'Shifting Content' link at (212, 523) on a:text('Shifting Content')
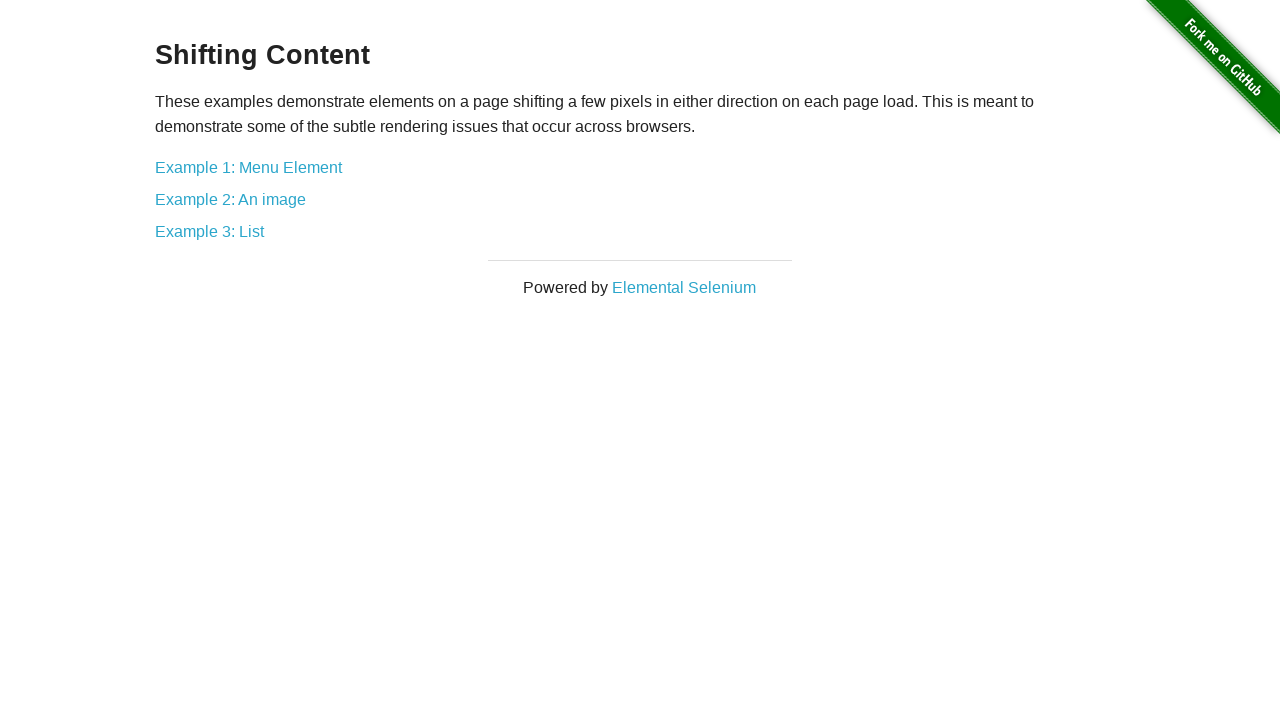

Clicked 'Menu Element' link at (248, 167) on a:text('Menu Element')
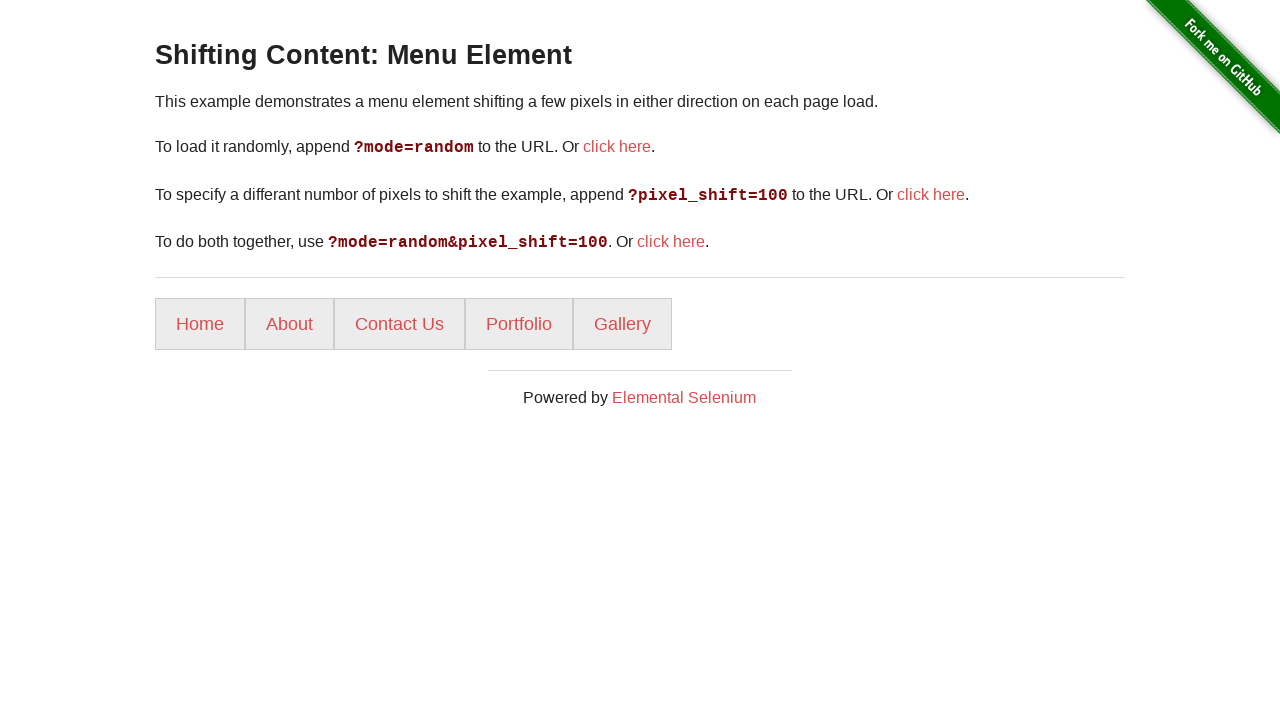

Page fully loaded and DOM content rendered
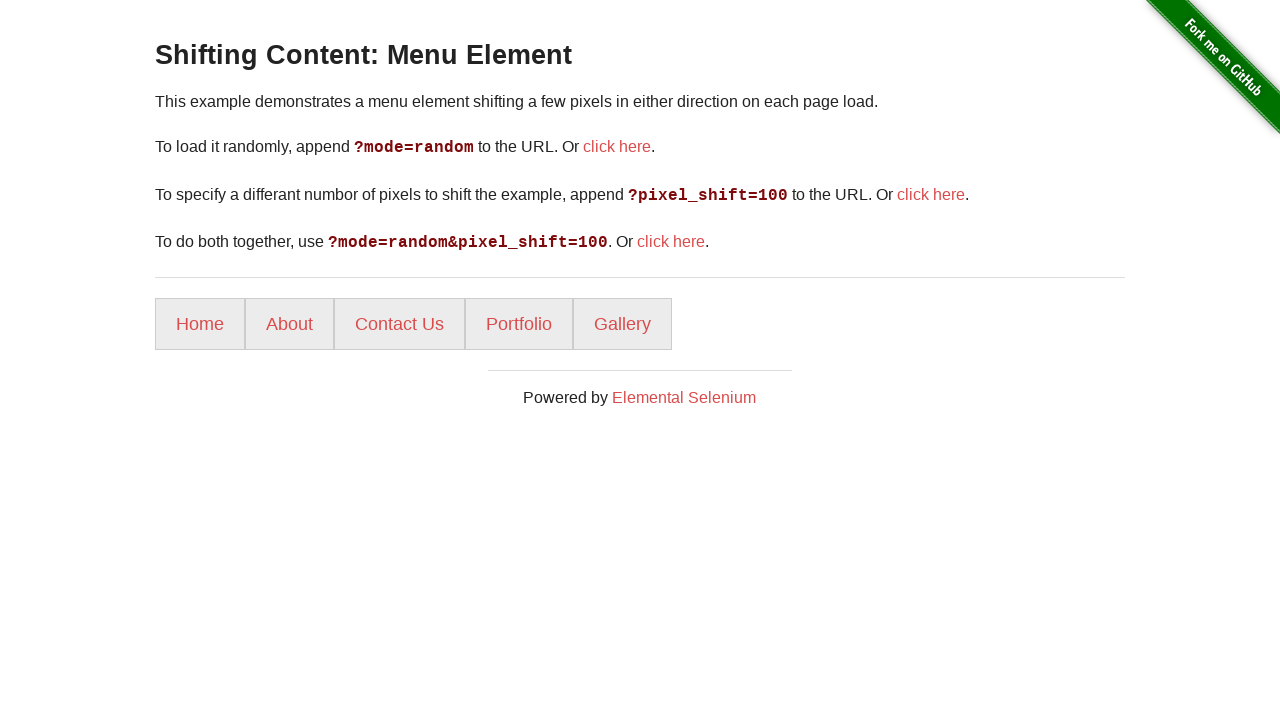

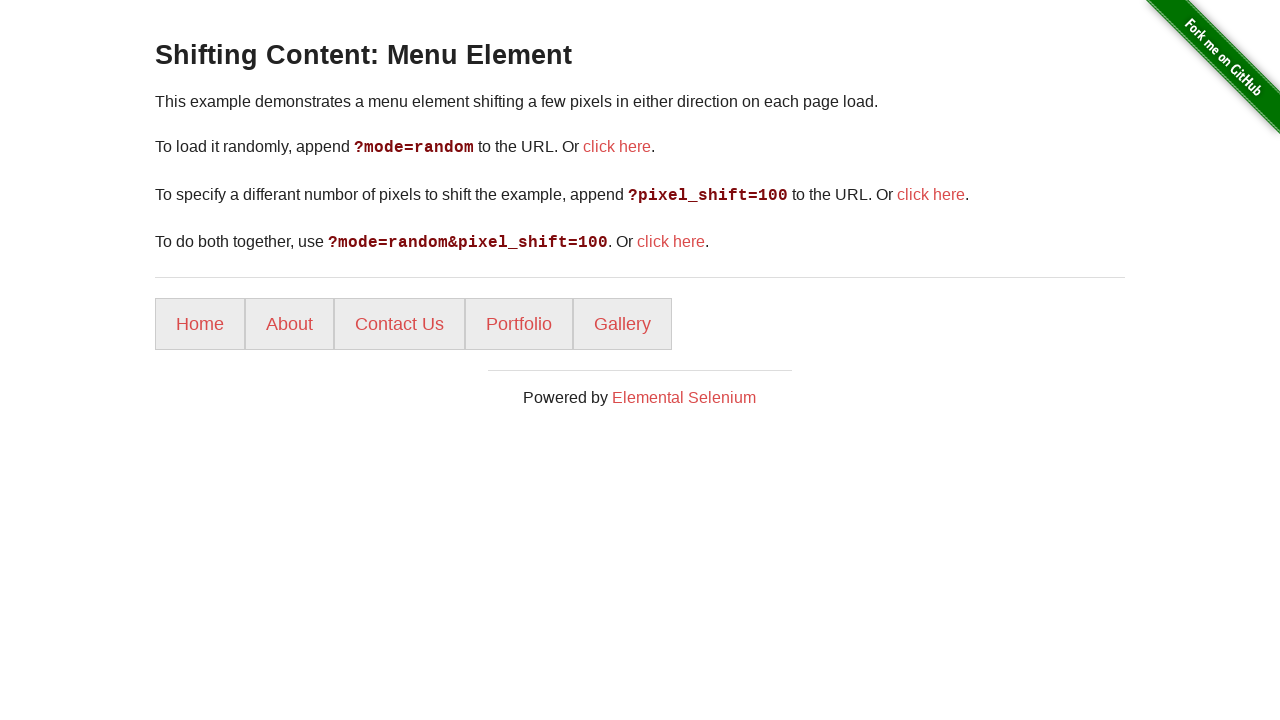